Tests that age greater than 150 is not permitted in the registration form

Starting URL: https://davi-vert.vercel.app/index.html

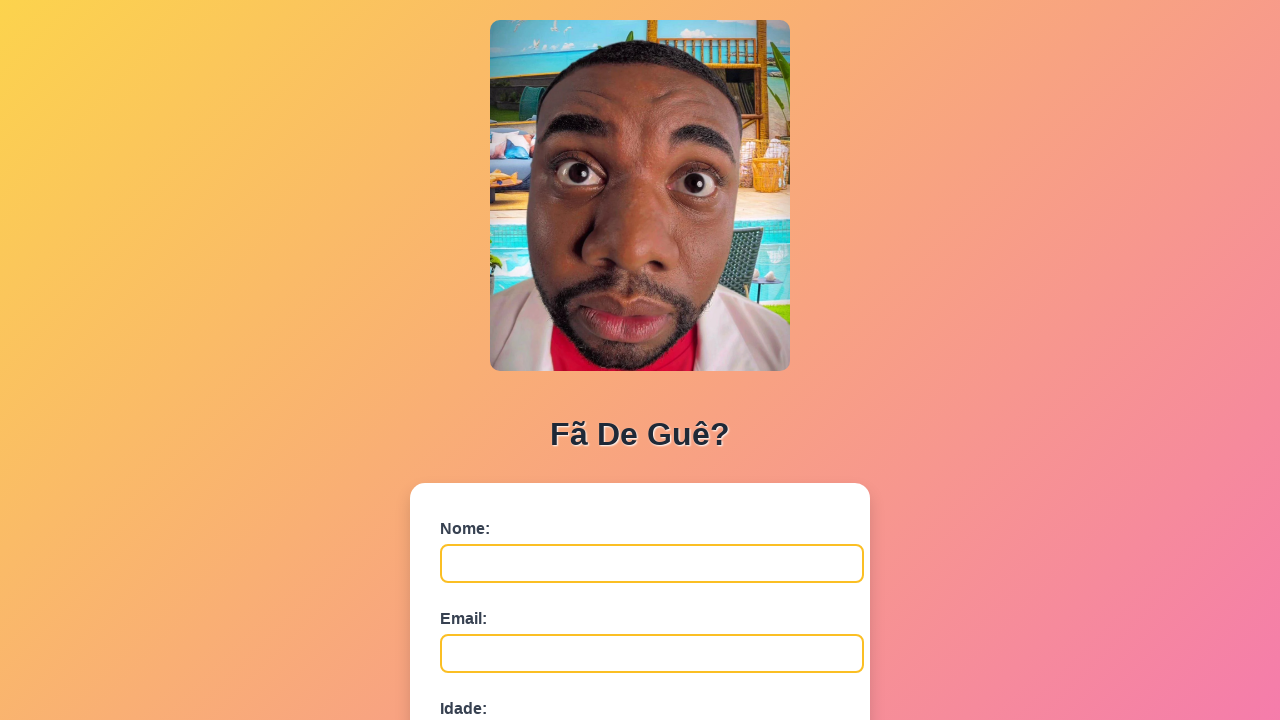

Navigated to registration form page
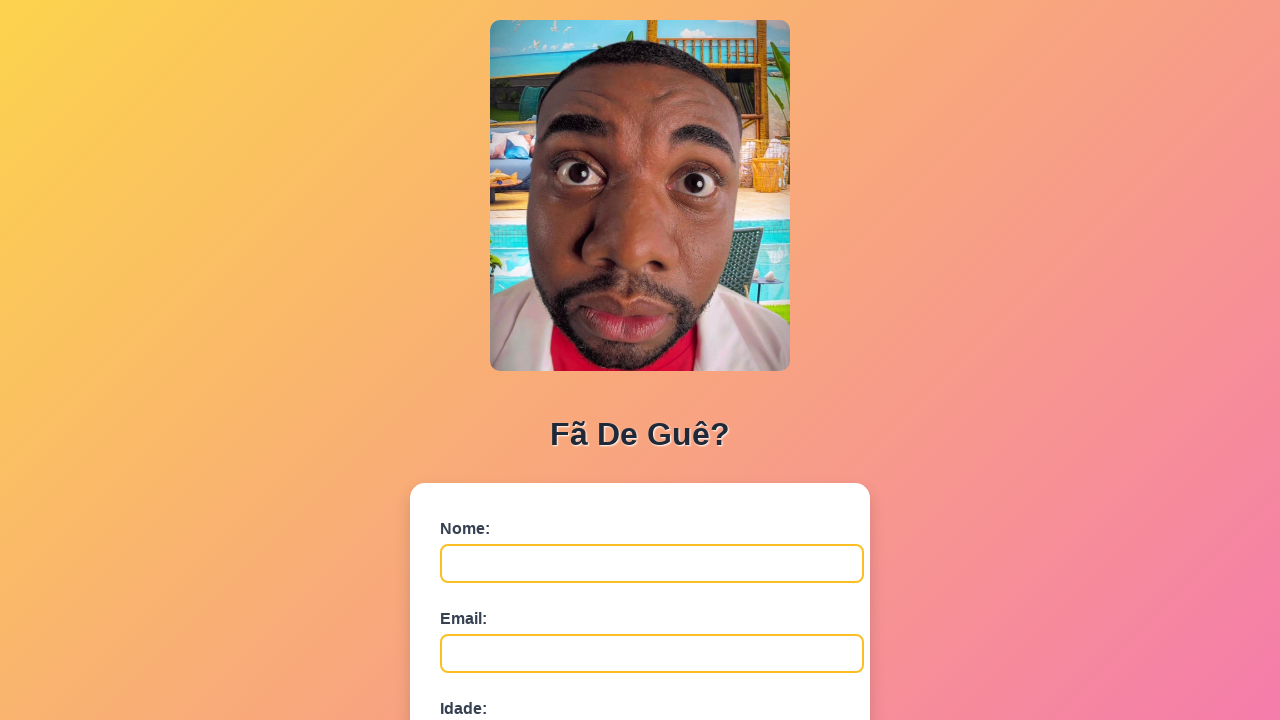

Filled name field with 'Velhíssimo' on #nome
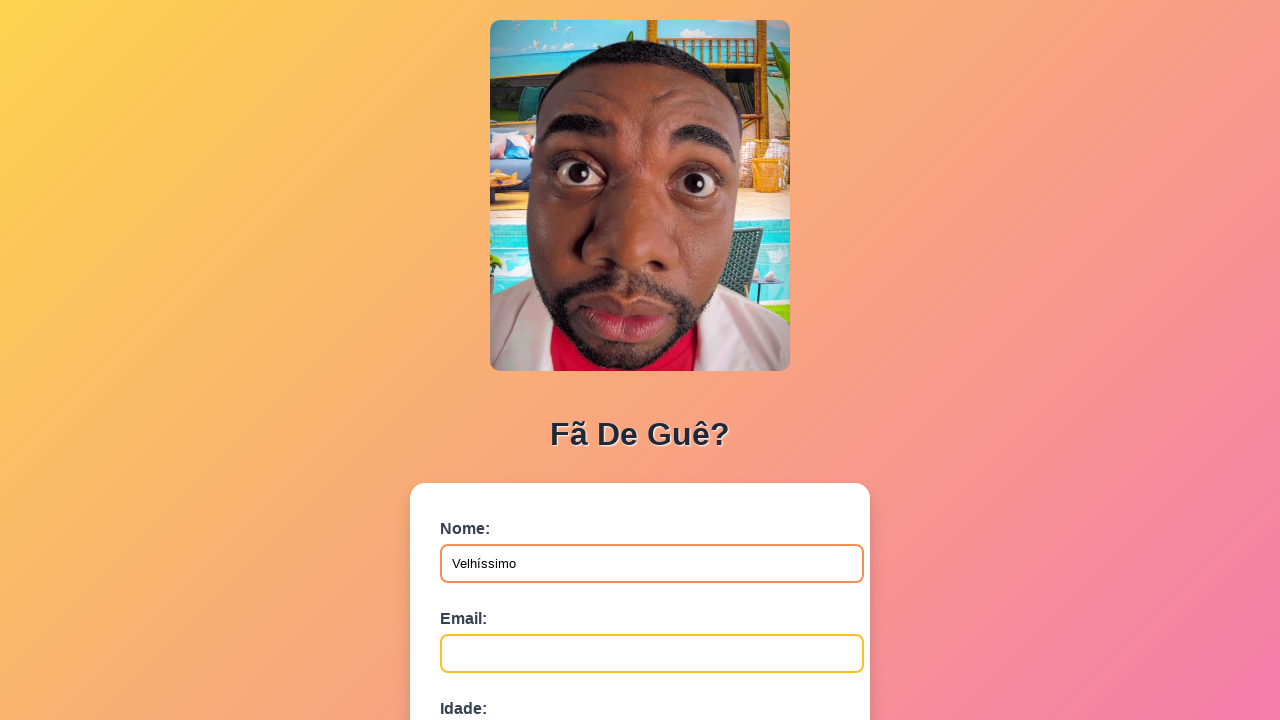

Filled email field with 'velho@email.com' on #email
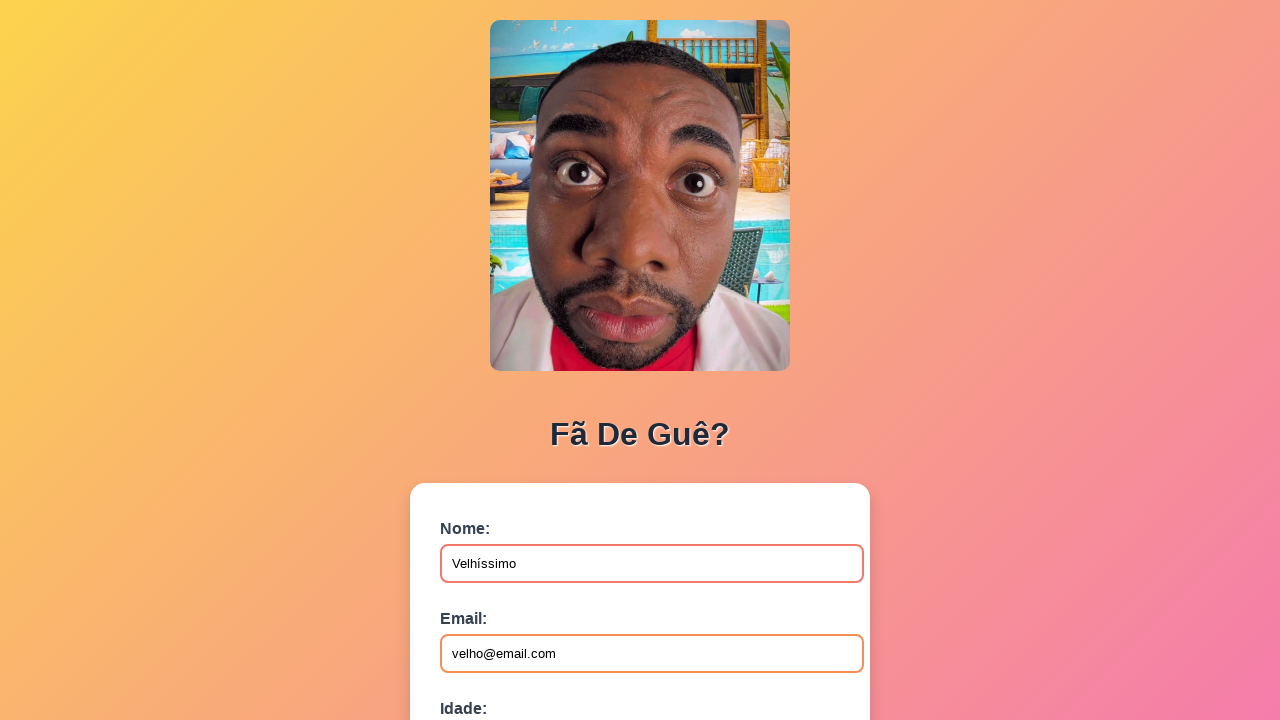

Filled age field with '151' (invalid - greater than 150) on #idade
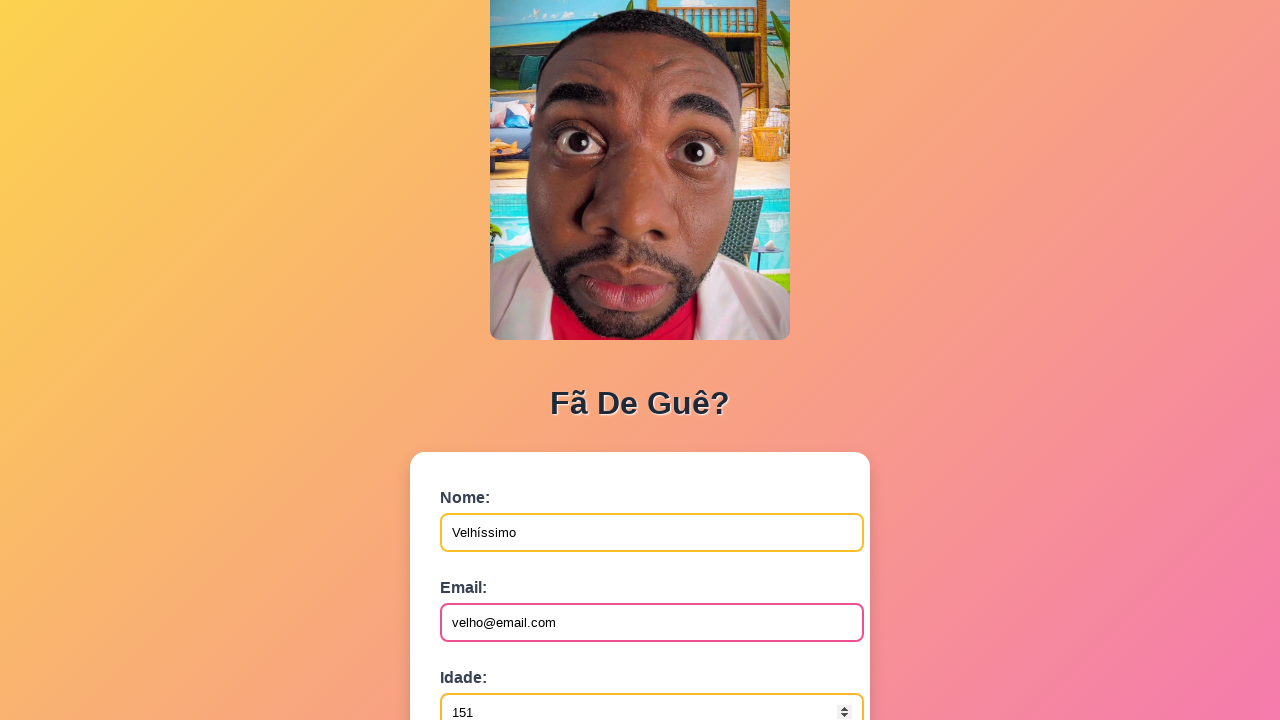

Clicked submit button to attempt form submission at (490, 569) on button[type='submit']
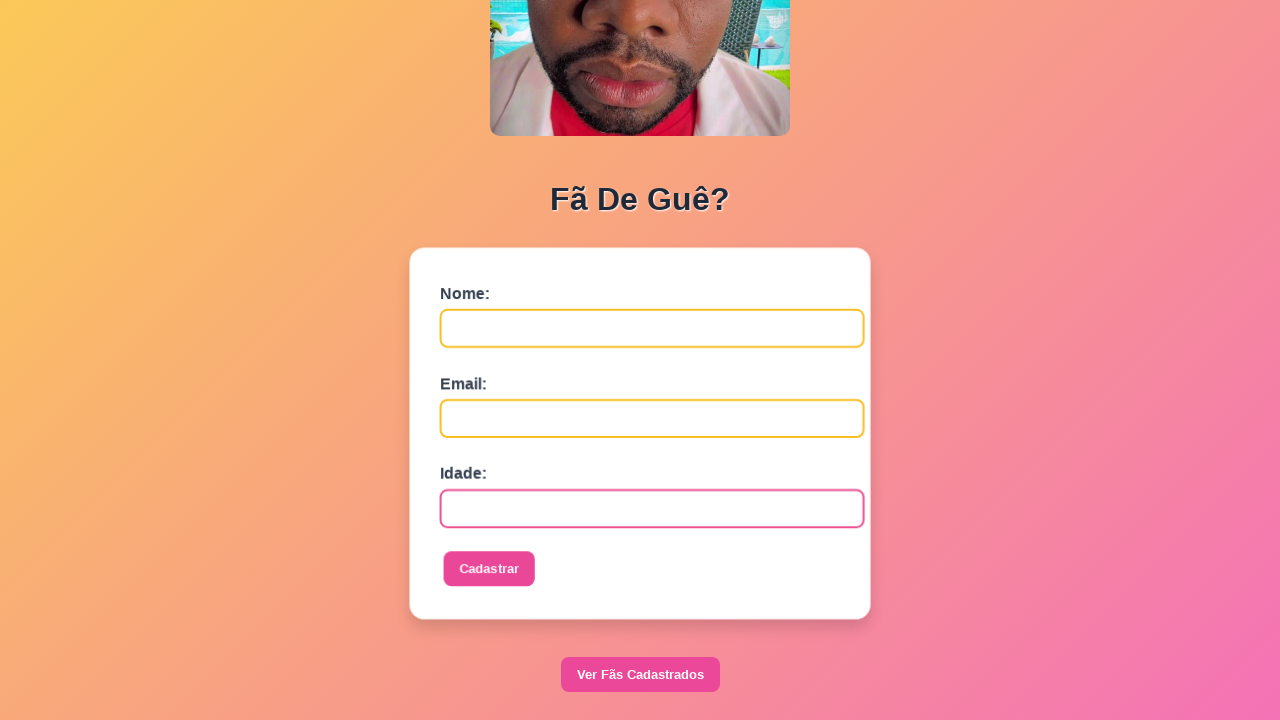

Alert dialog handler registered and accepted
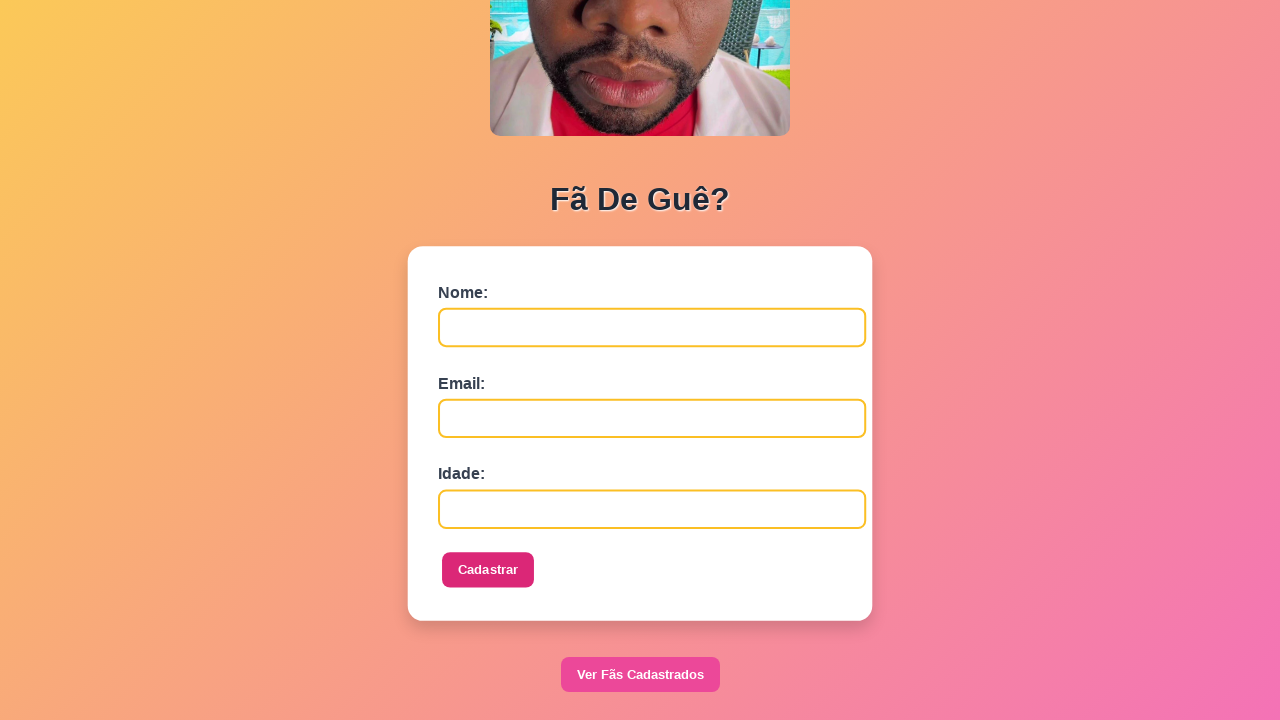

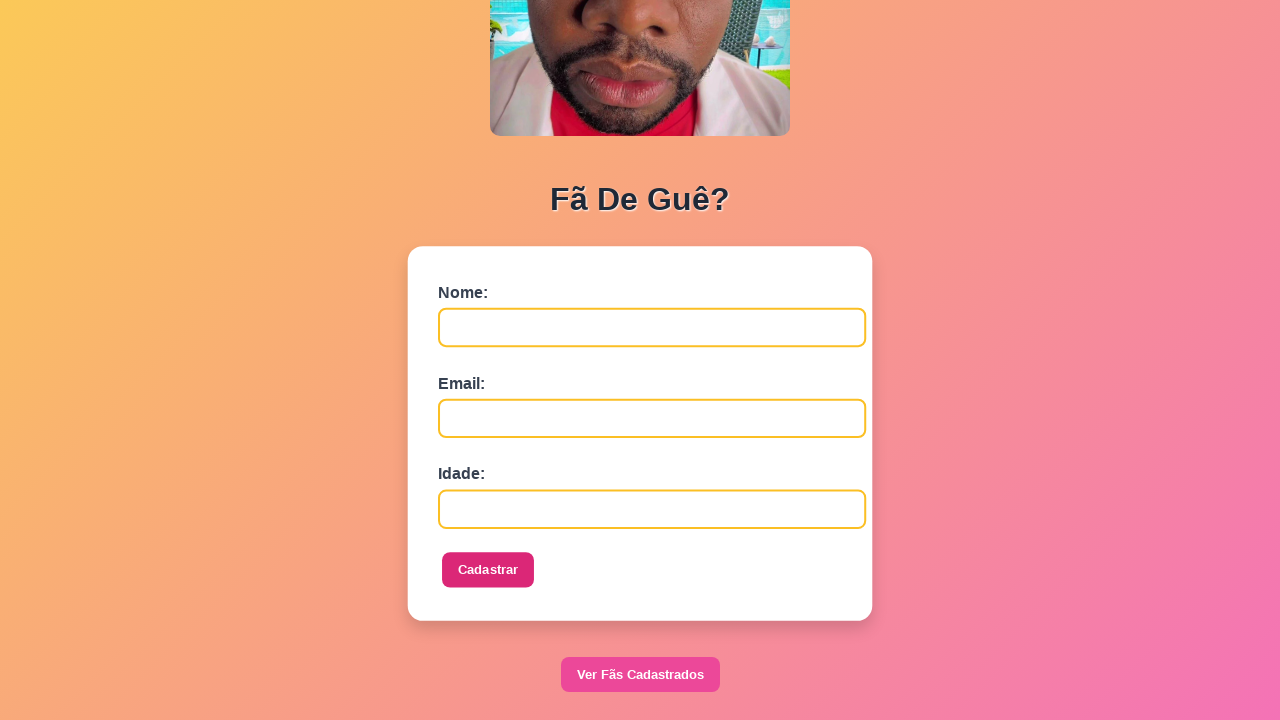